Tests that the browser back button works correctly with filter navigation

Starting URL: https://demo.playwright.dev/todomvc

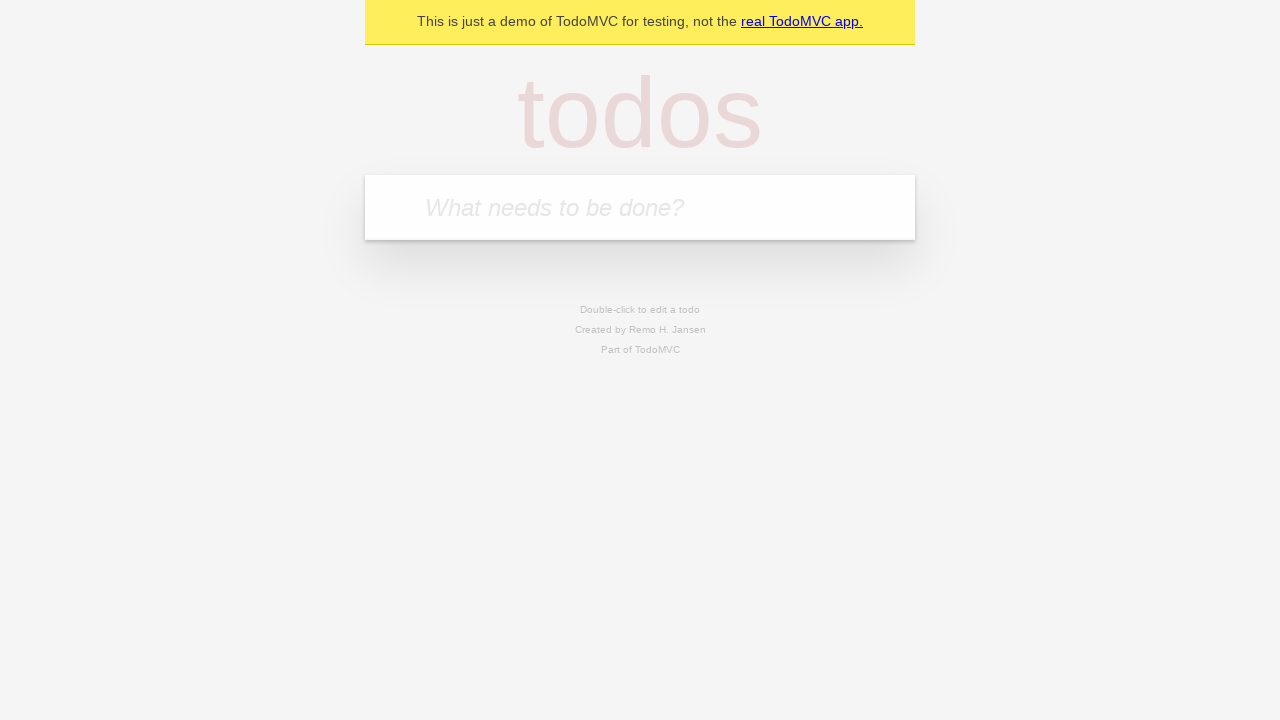

Filled todo input with 'buy some cheese' on internal:attr=[placeholder="What needs to be done?"i]
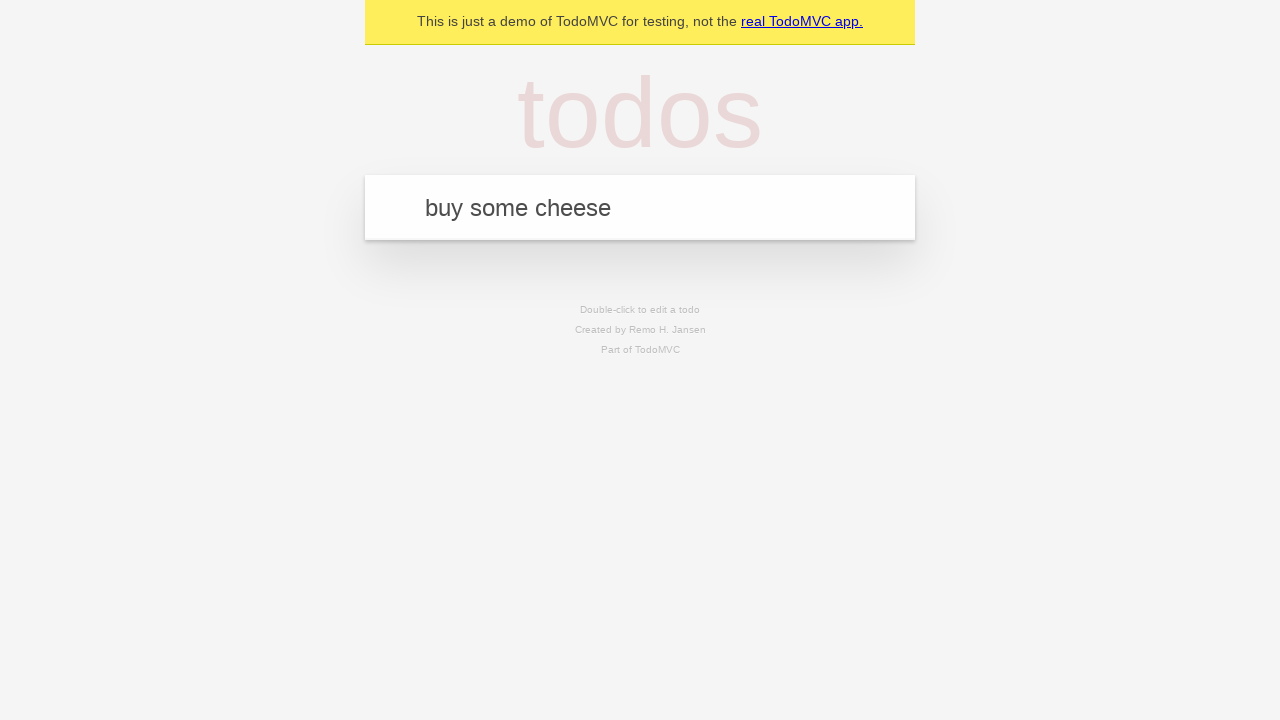

Pressed Enter to create first todo on internal:attr=[placeholder="What needs to be done?"i]
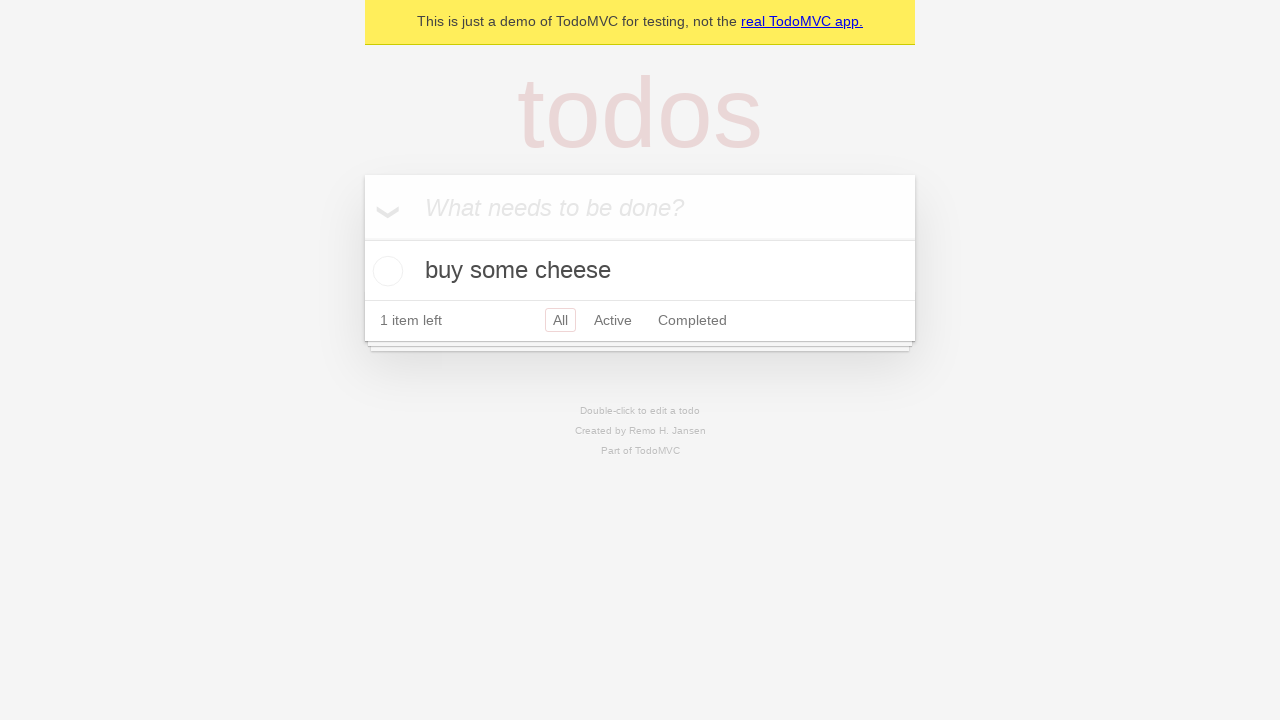

Filled todo input with 'feed the cat' on internal:attr=[placeholder="What needs to be done?"i]
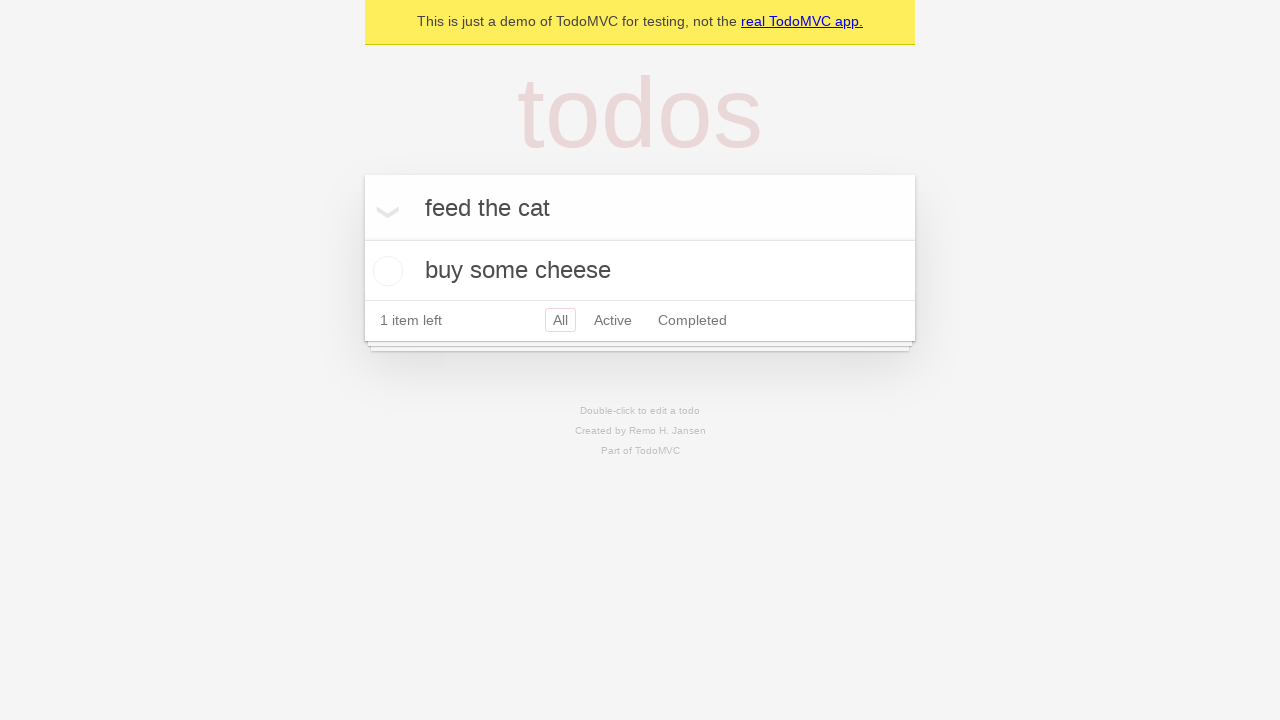

Pressed Enter to create second todo on internal:attr=[placeholder="What needs to be done?"i]
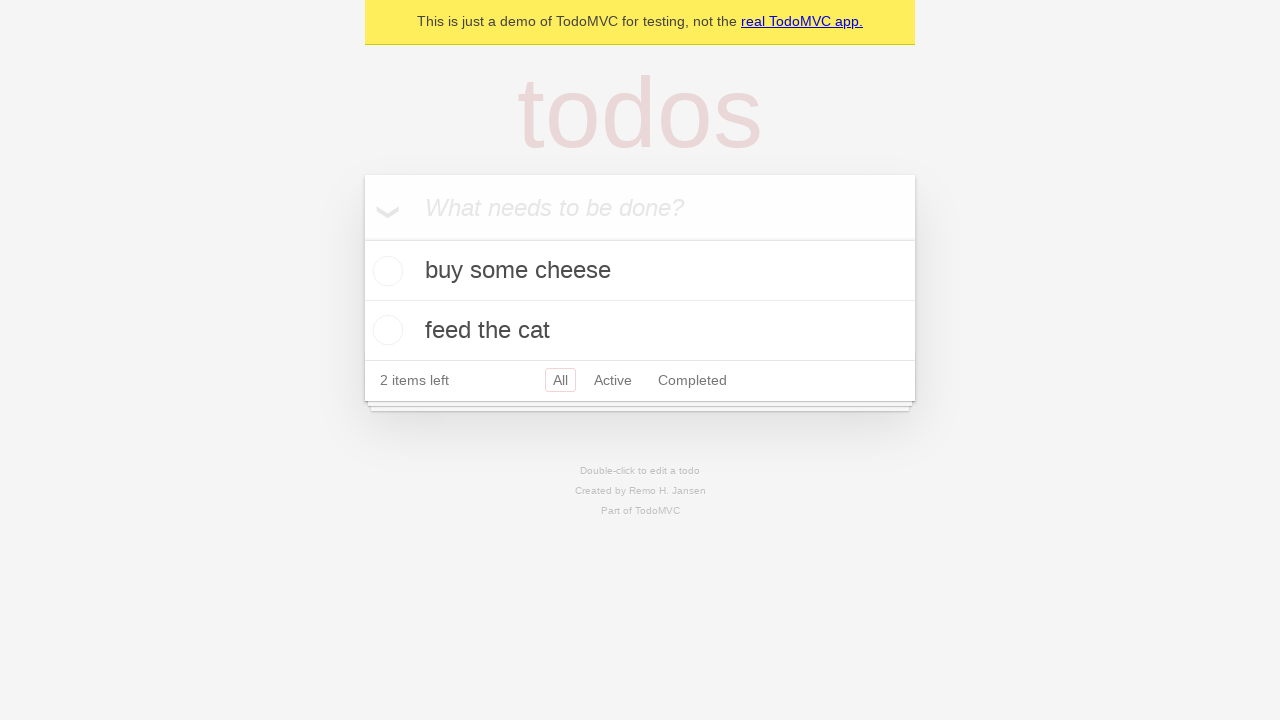

Filled todo input with 'book a doctors appointment' on internal:attr=[placeholder="What needs to be done?"i]
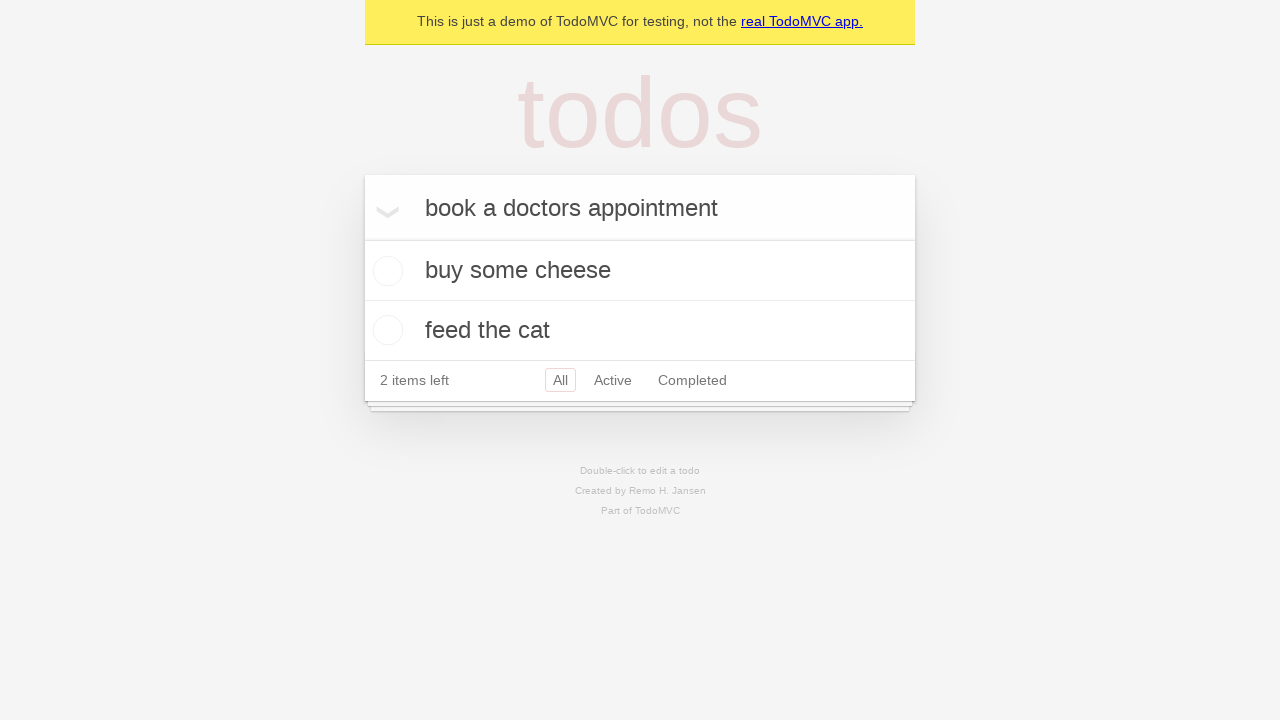

Pressed Enter to create third todo on internal:attr=[placeholder="What needs to be done?"i]
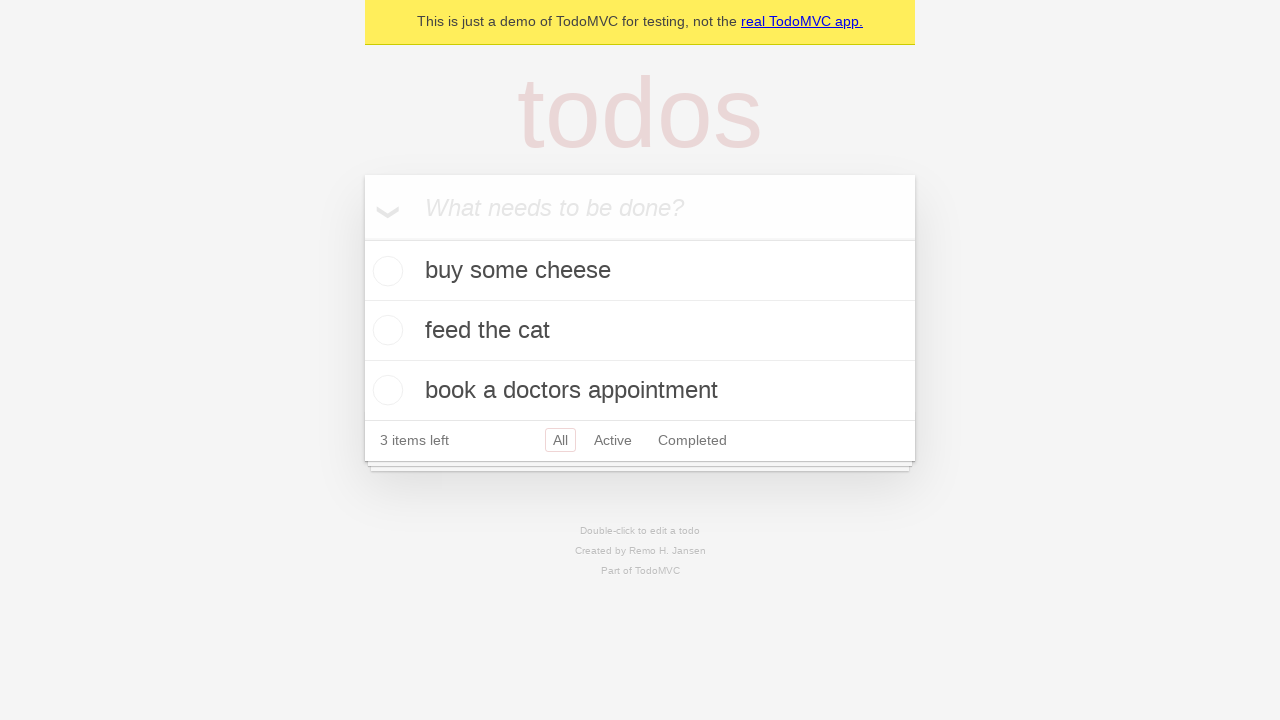

Checked the second todo item at (385, 330) on internal:testid=[data-testid="todo-item"s] >> nth=1 >> internal:role=checkbox
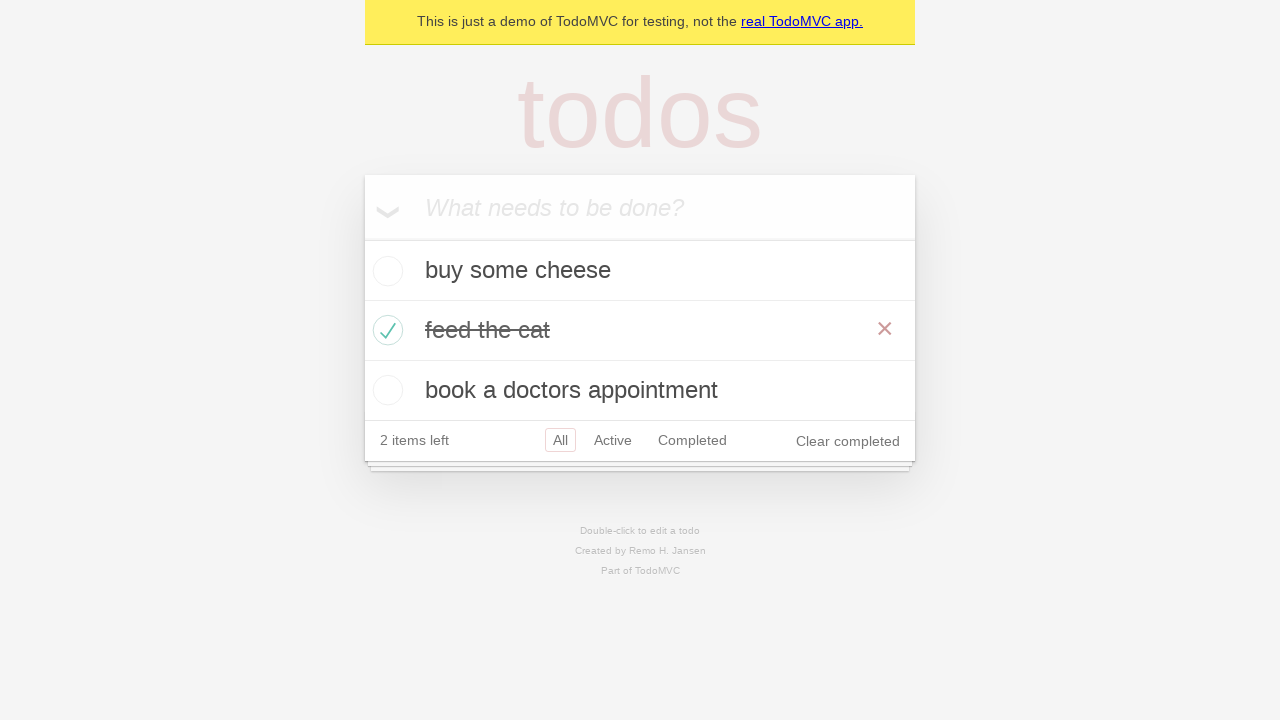

Clicked 'All' filter link at (560, 440) on internal:role=link[name="All"i]
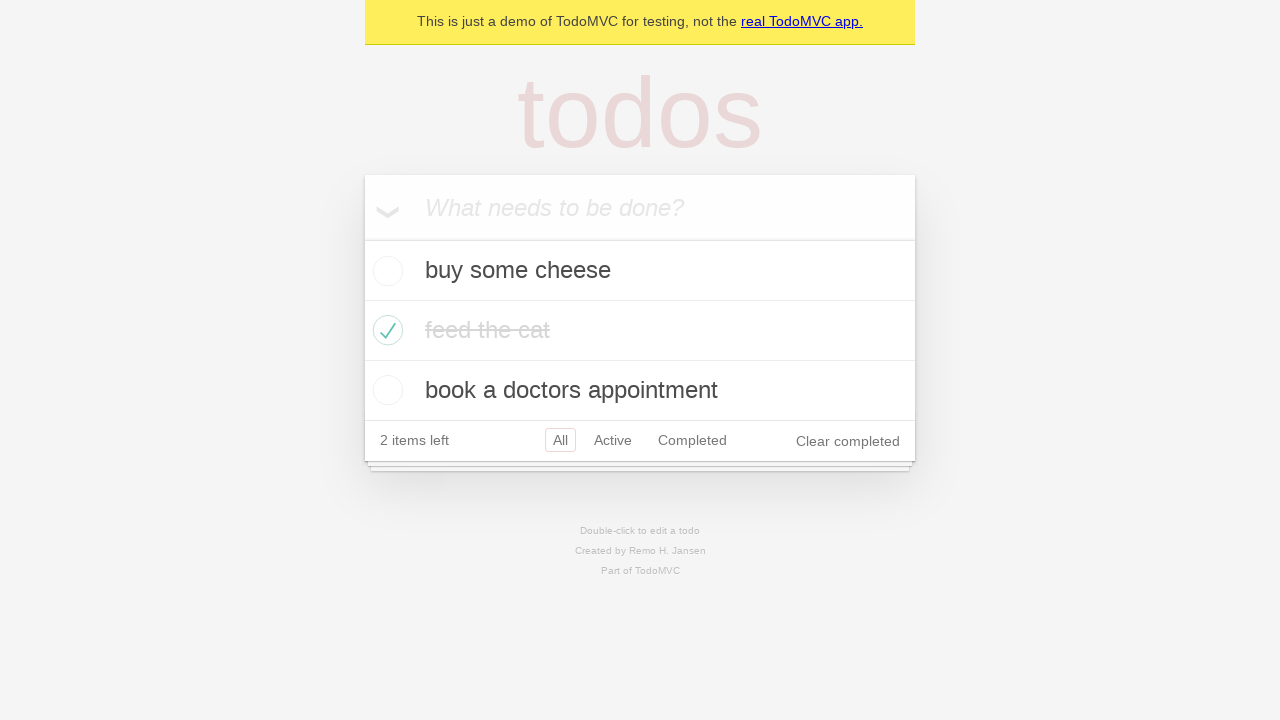

Clicked 'Active' filter link at (613, 440) on internal:role=link[name="Active"i]
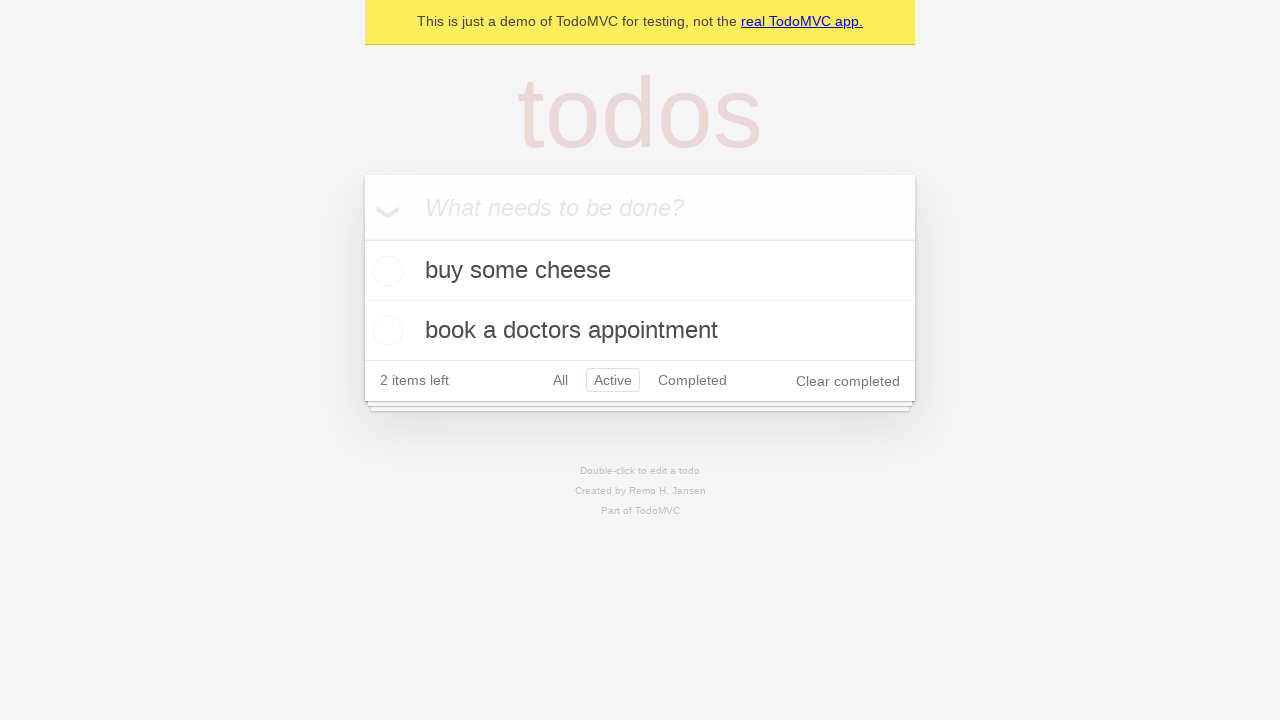

Clicked 'Completed' filter link at (692, 380) on internal:role=link[name="Completed"i]
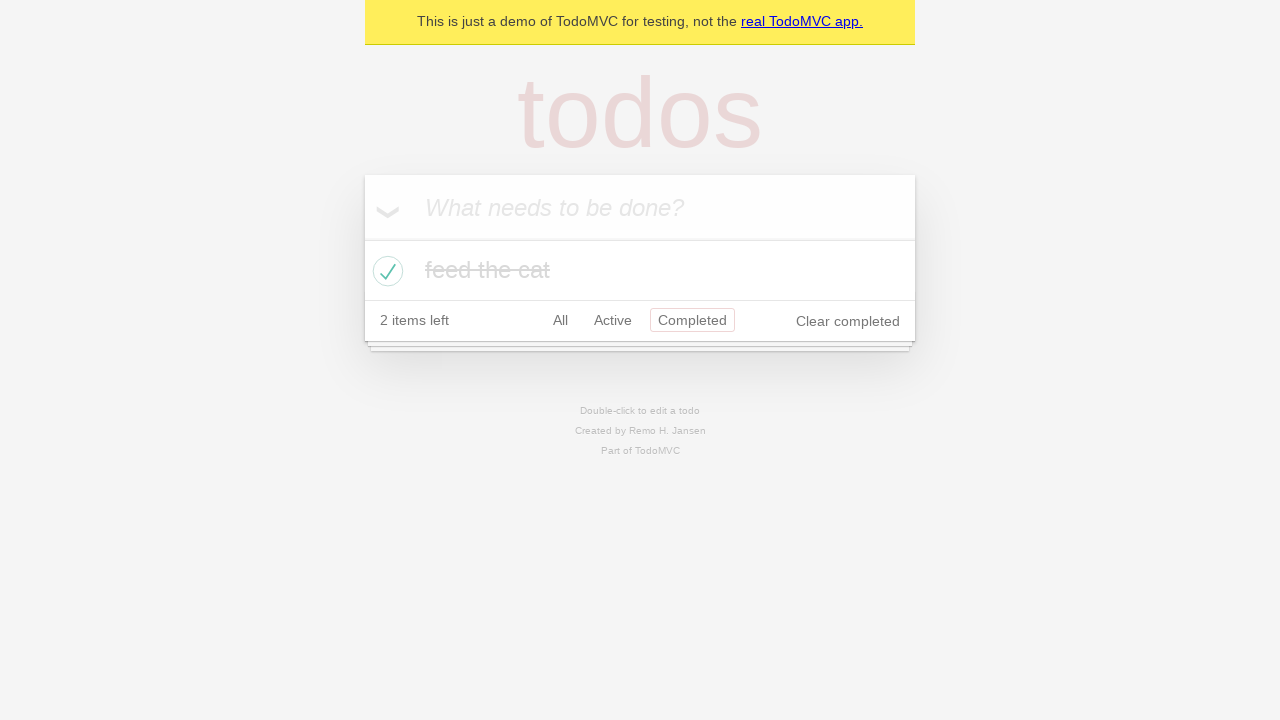

Navigated back from 'Completed' filter
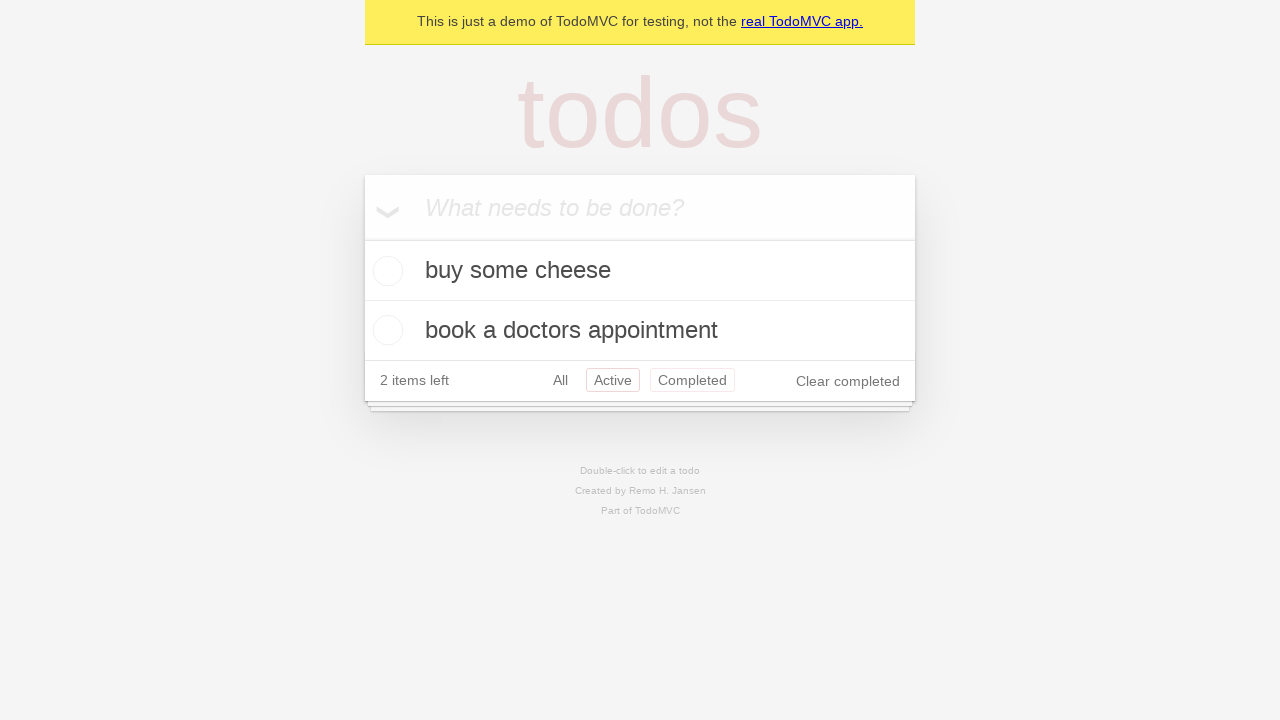

Navigated back from 'Active' filter
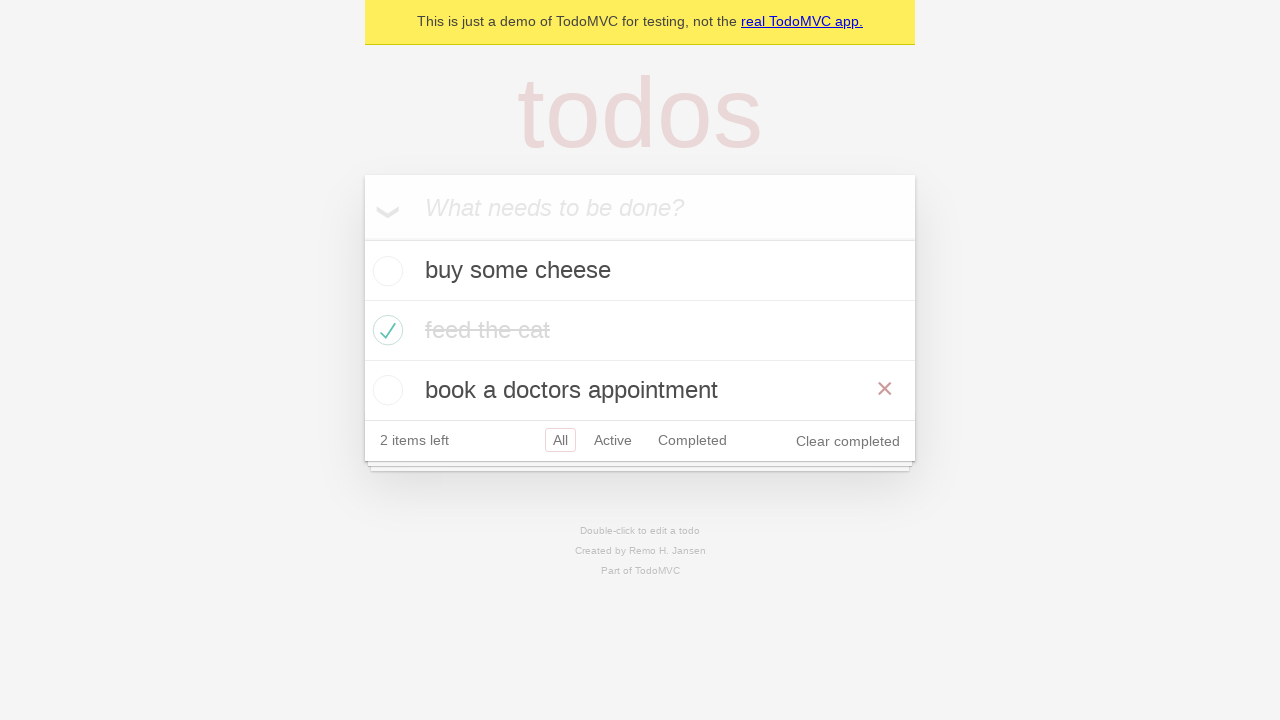

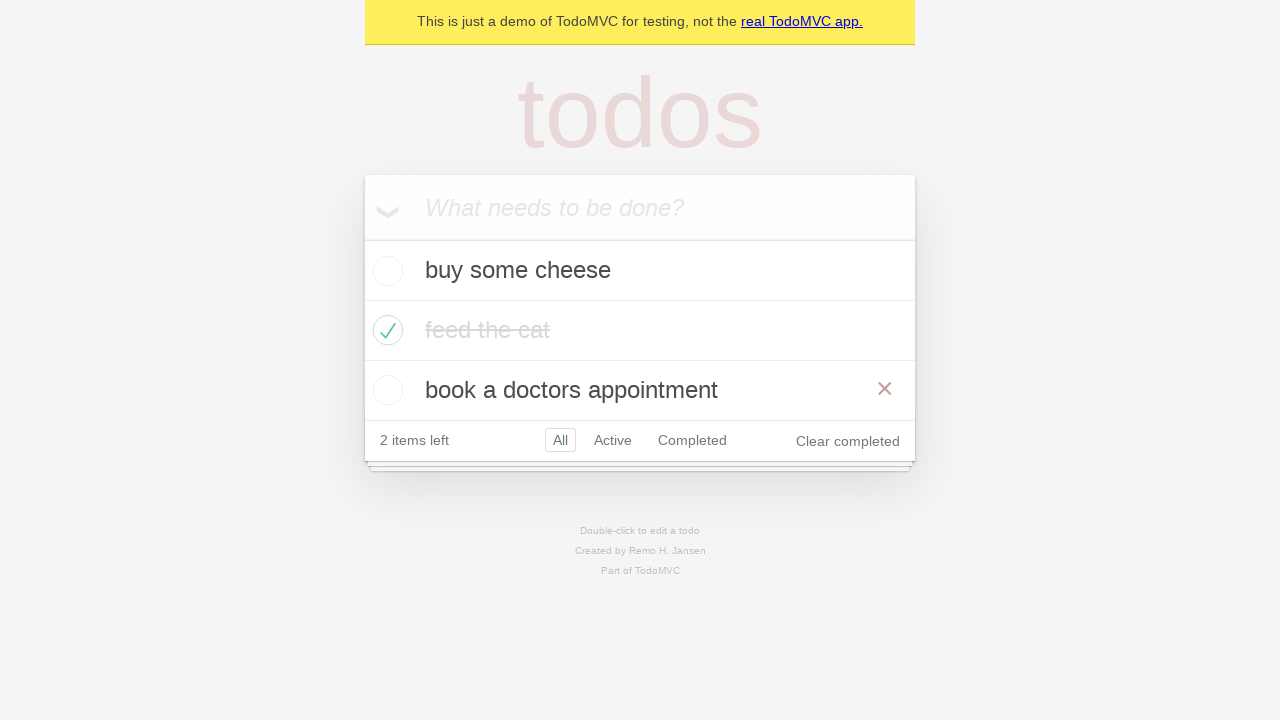